Tests that entering letters in the zip code field is rejected and user stays on the same page

Starting URL: https://www.sharelane.com/cgi-bin/register.py

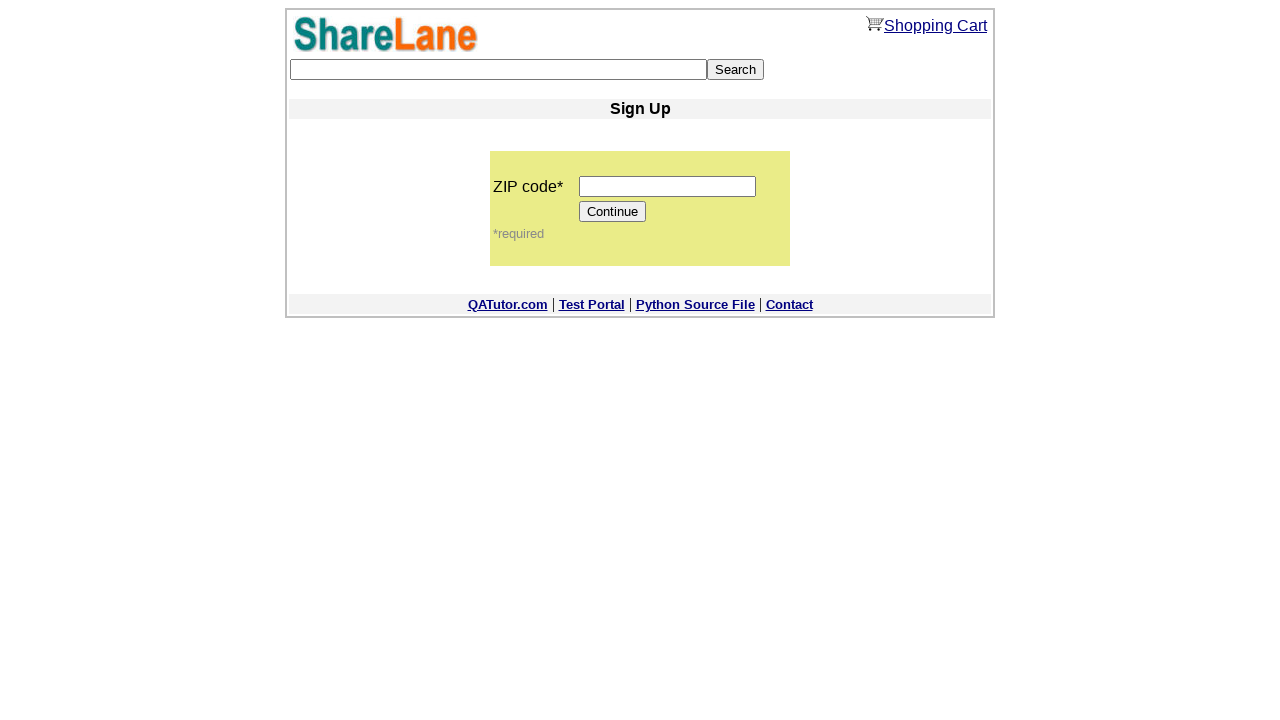

Navigated to ShareLane registration page
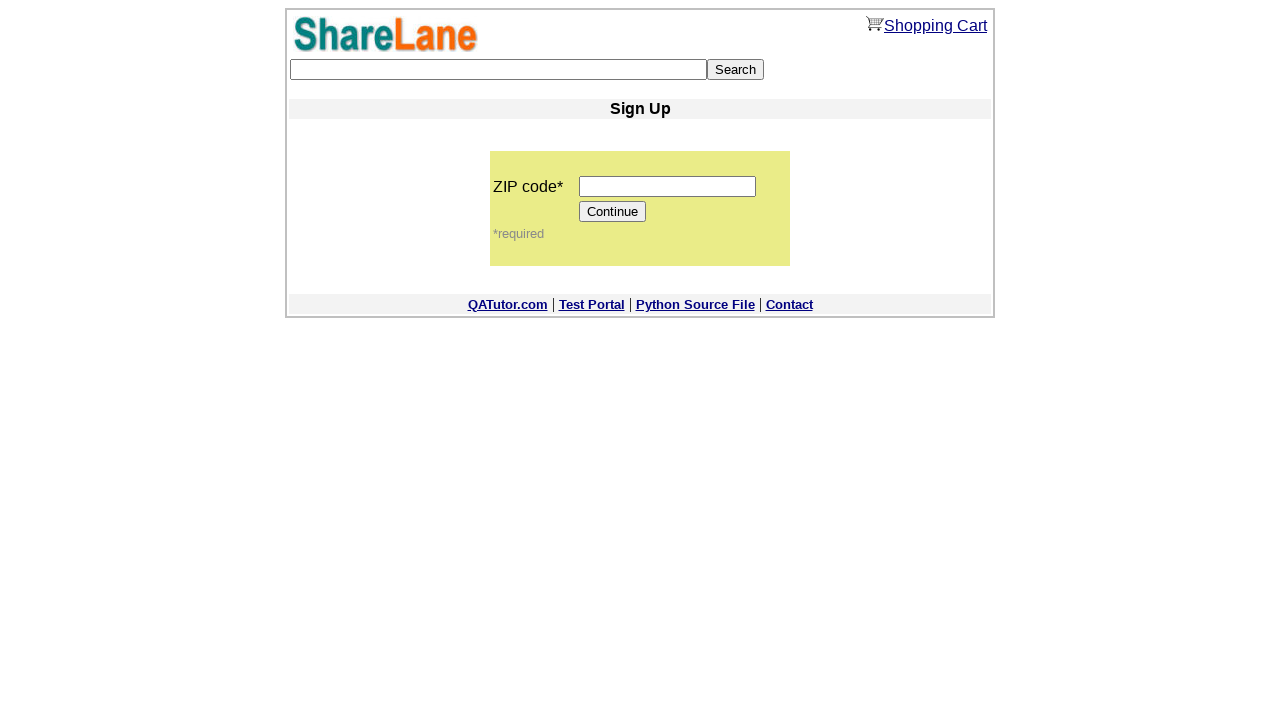

Entered letters 'asdfh' in zip code field on input[name='zip_code']
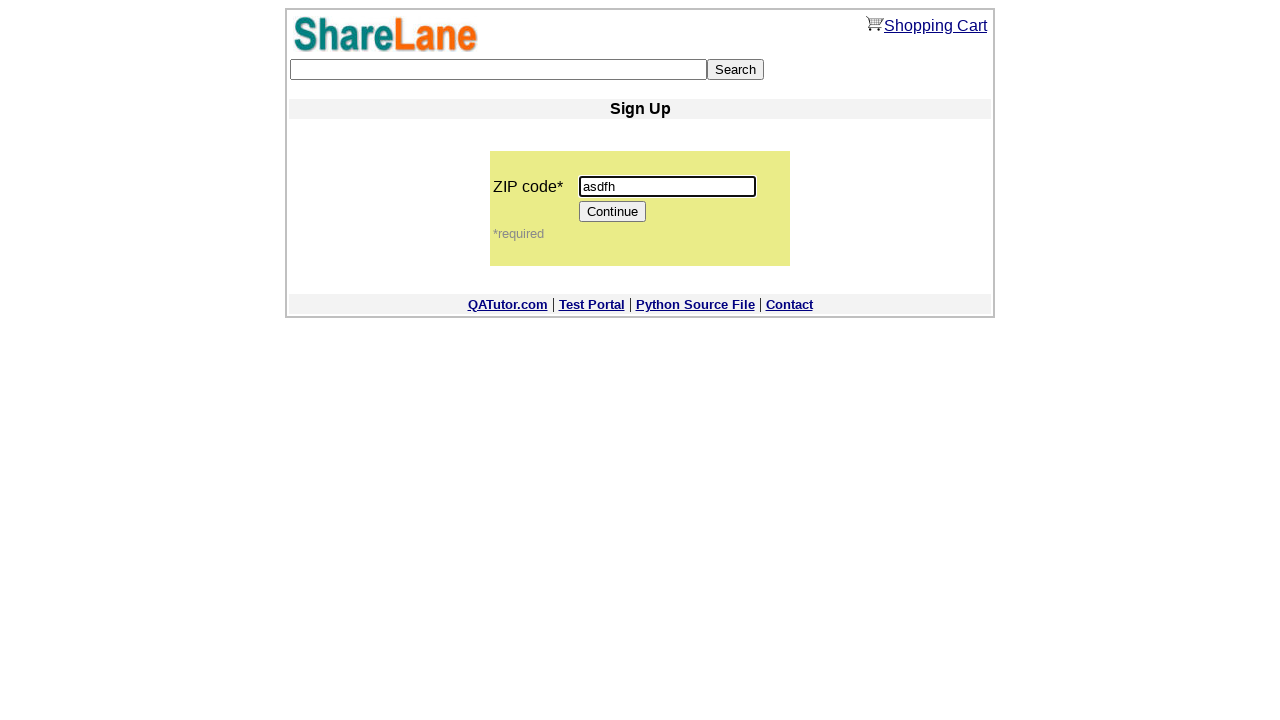

Clicked Continue button to submit form with invalid zip code at (613, 212) on input[value='Continue']
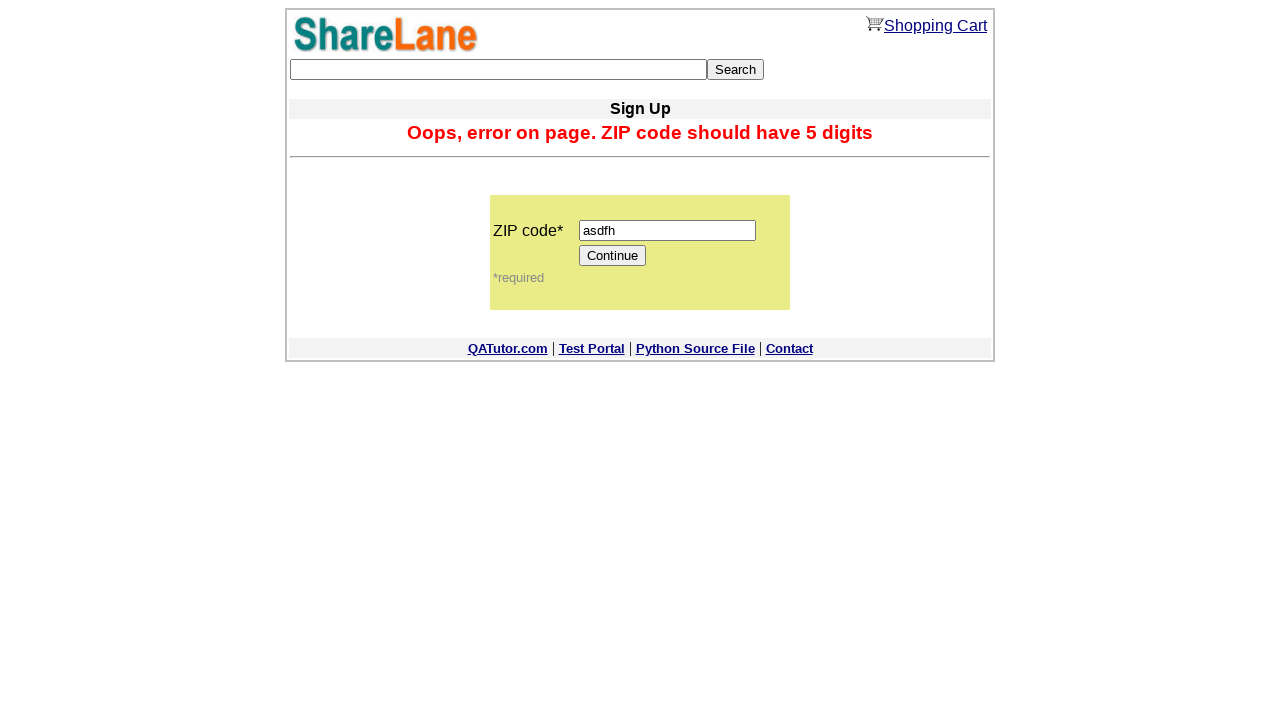

Verified that zip code field is still displayed, indicating validation rejection
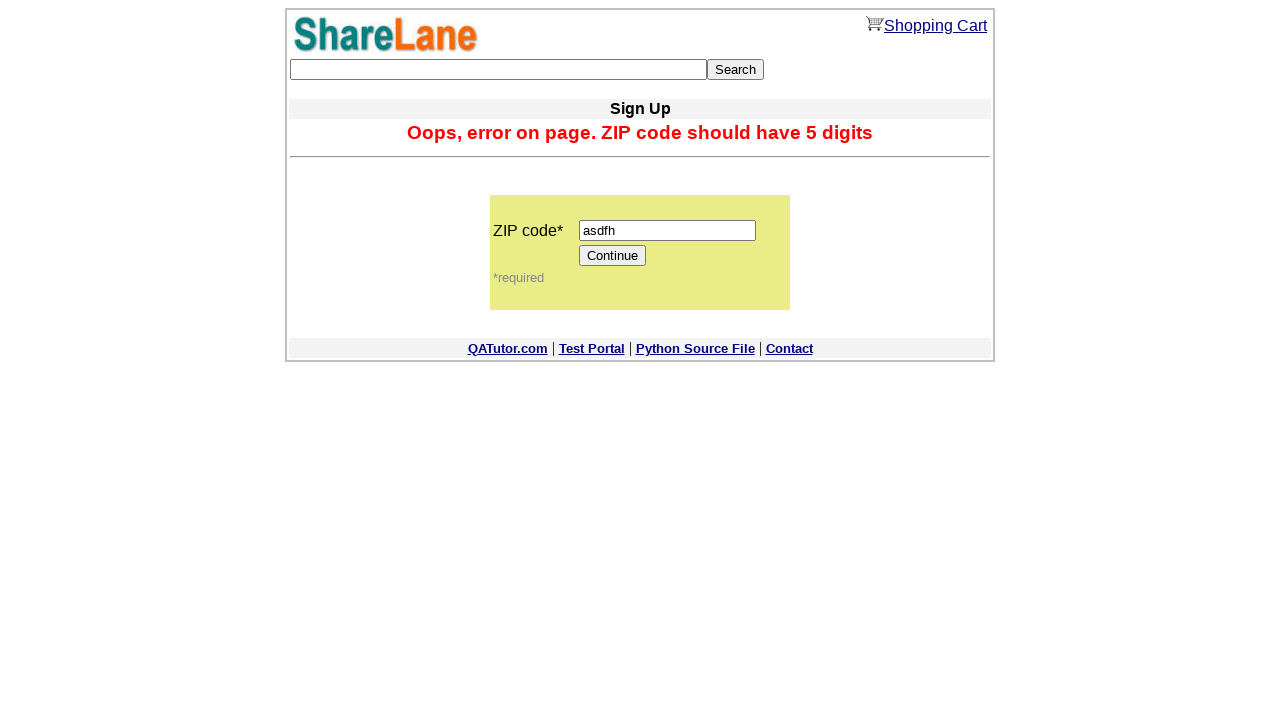

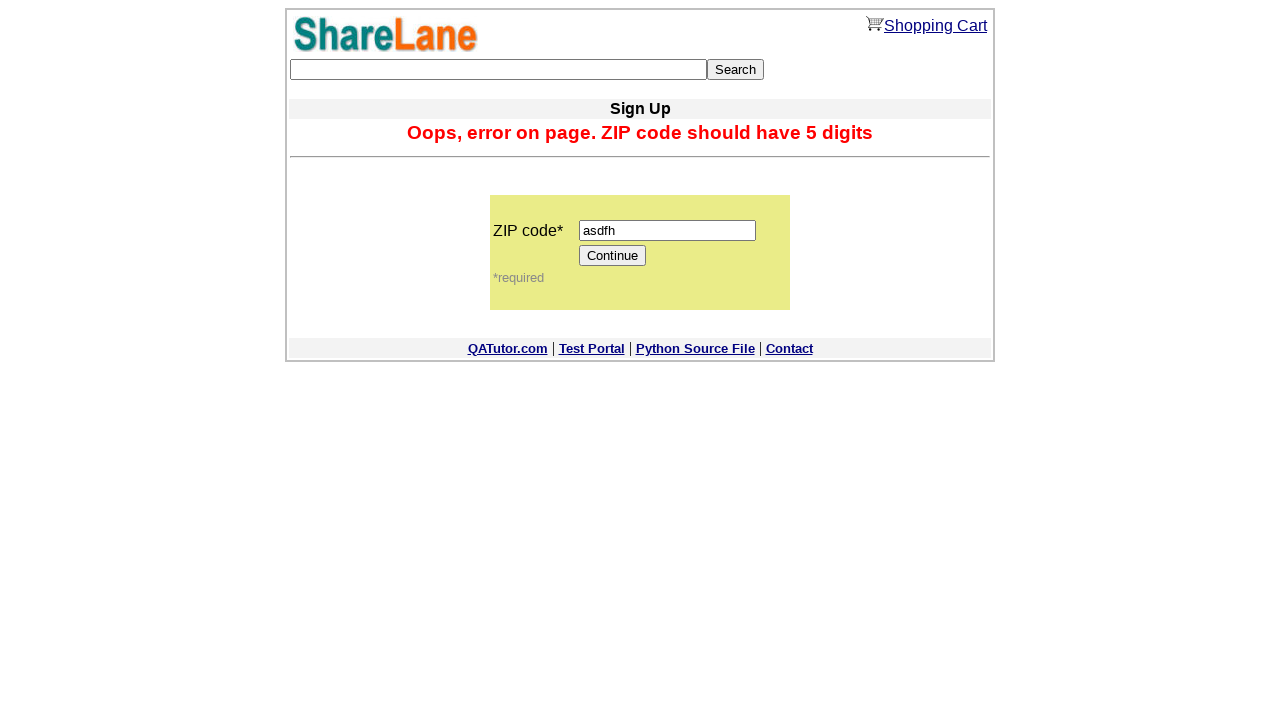